Navigates to the Rado watches India website and verifies the page loads successfully.

Starting URL: https://www.rado.com/en_in/

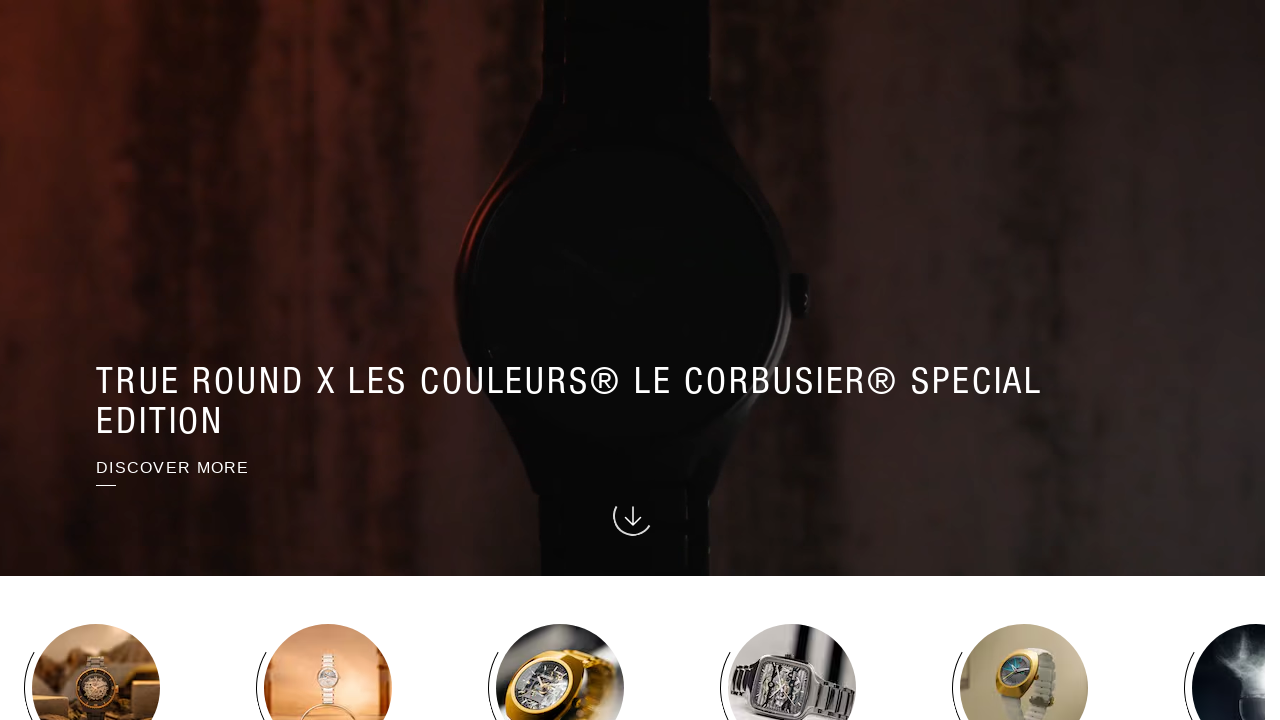

Waited for page DOM to load
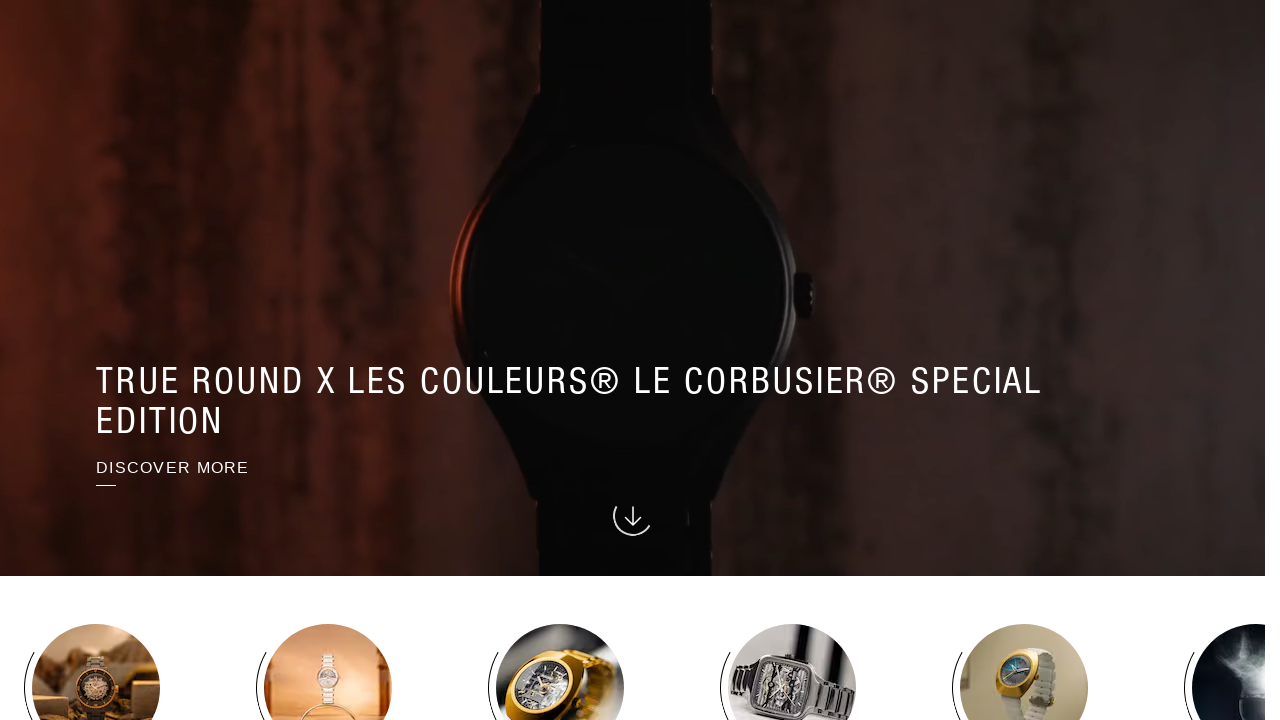

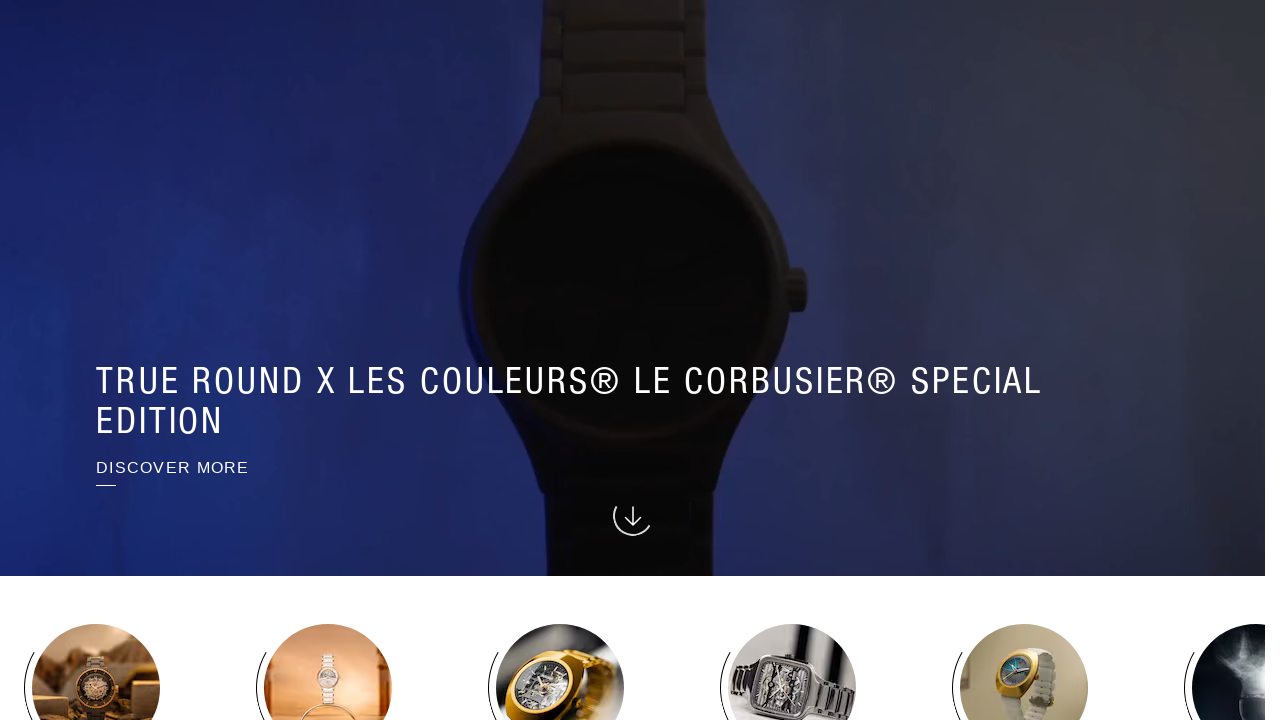